Tests displaying jQuery Growl notification messages on a page by injecting jQuery, jQuery Growl library and styles, then triggering various notification types (default, error, notice, warning).

Starting URL: http://the-internet.herokuapp.com

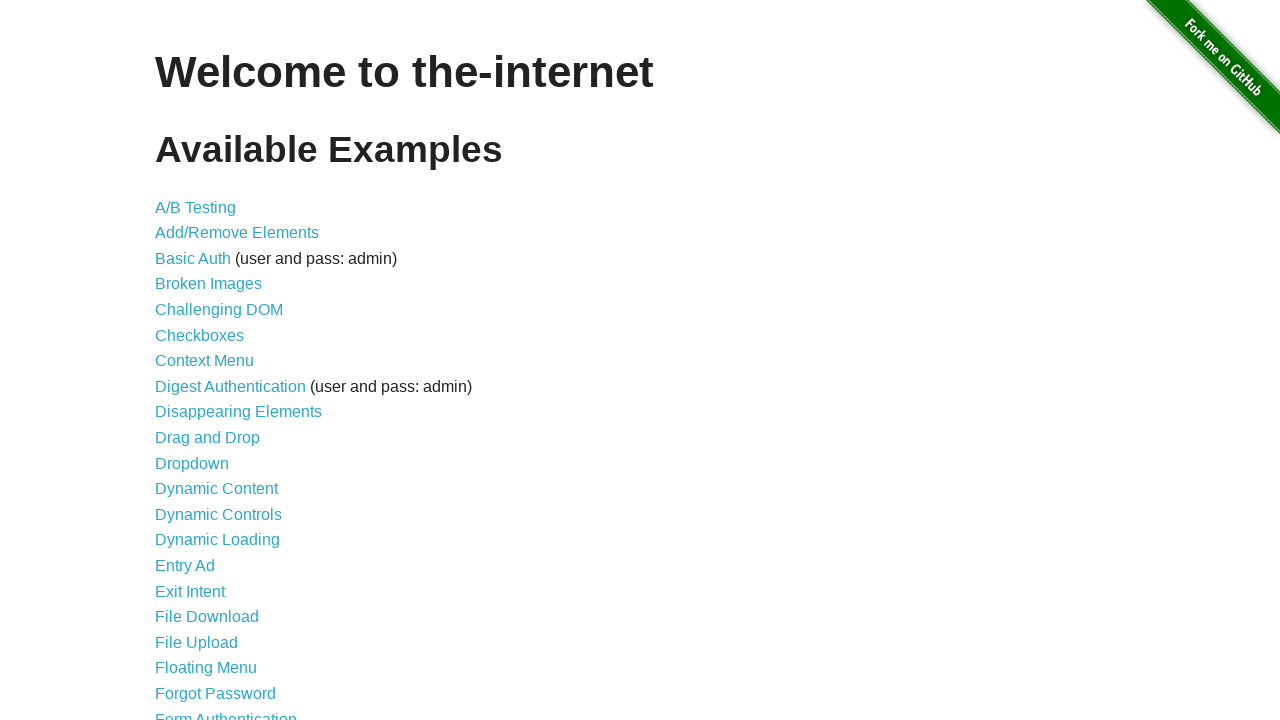

Checked for jQuery and injected if needed
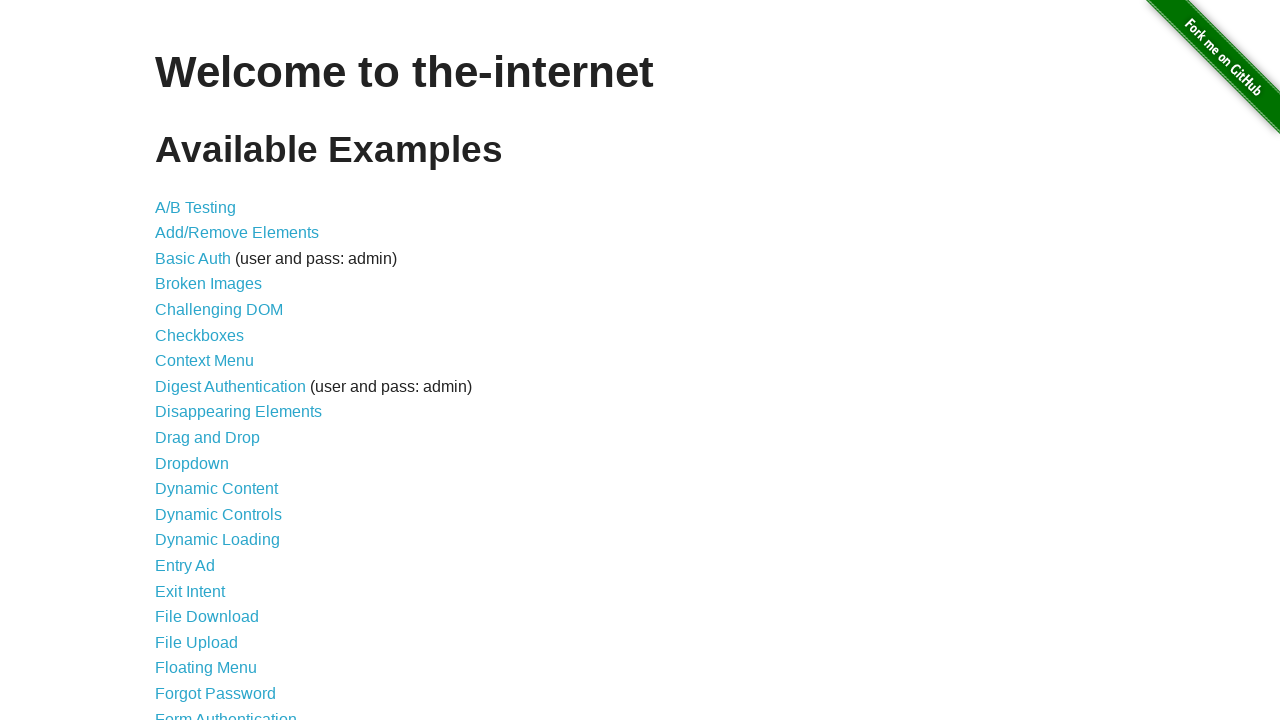

Loaded jQuery Growl library
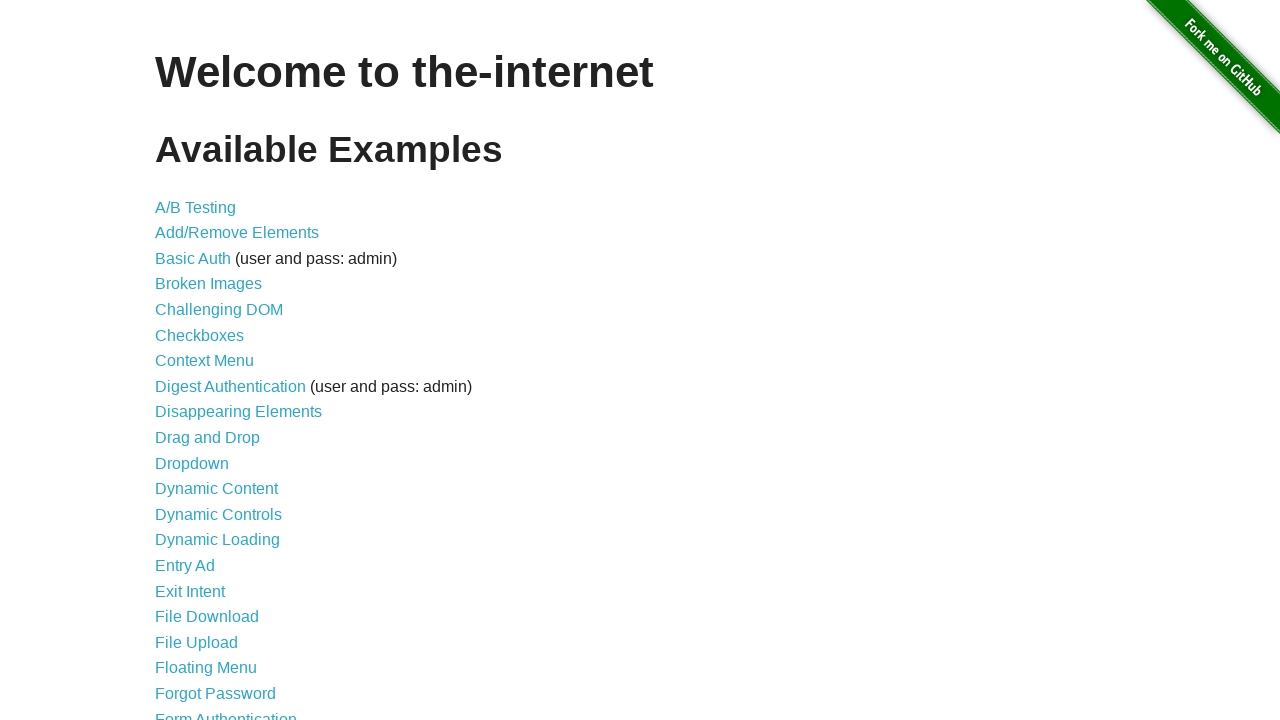

Injected jQuery Growl CSS styles
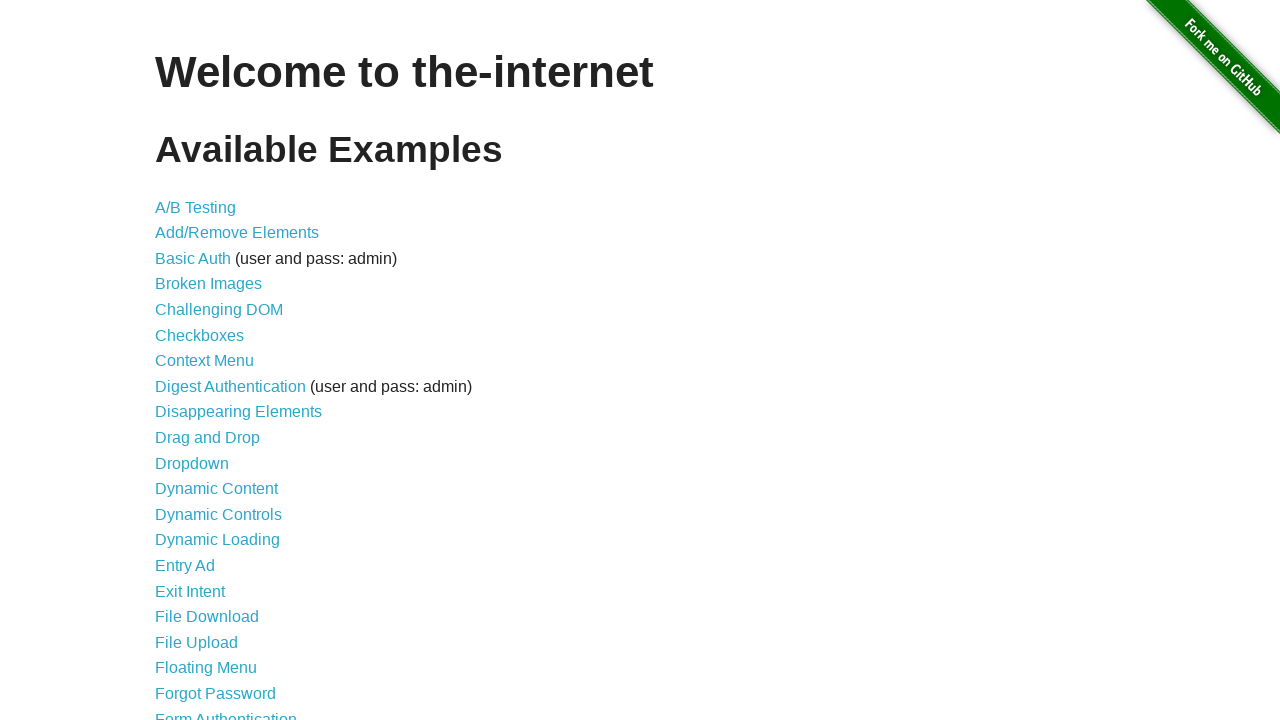

Waited for scripts to load
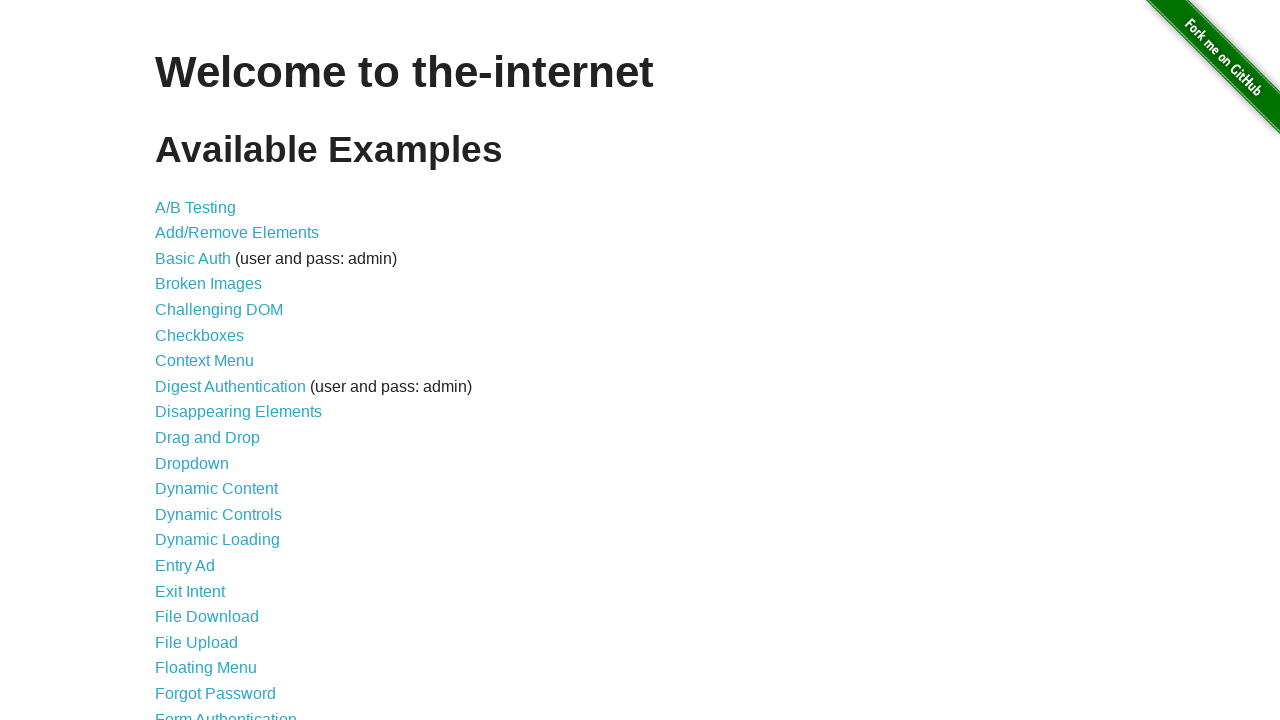

Displayed default growl notification with title 'GET' and message '/'
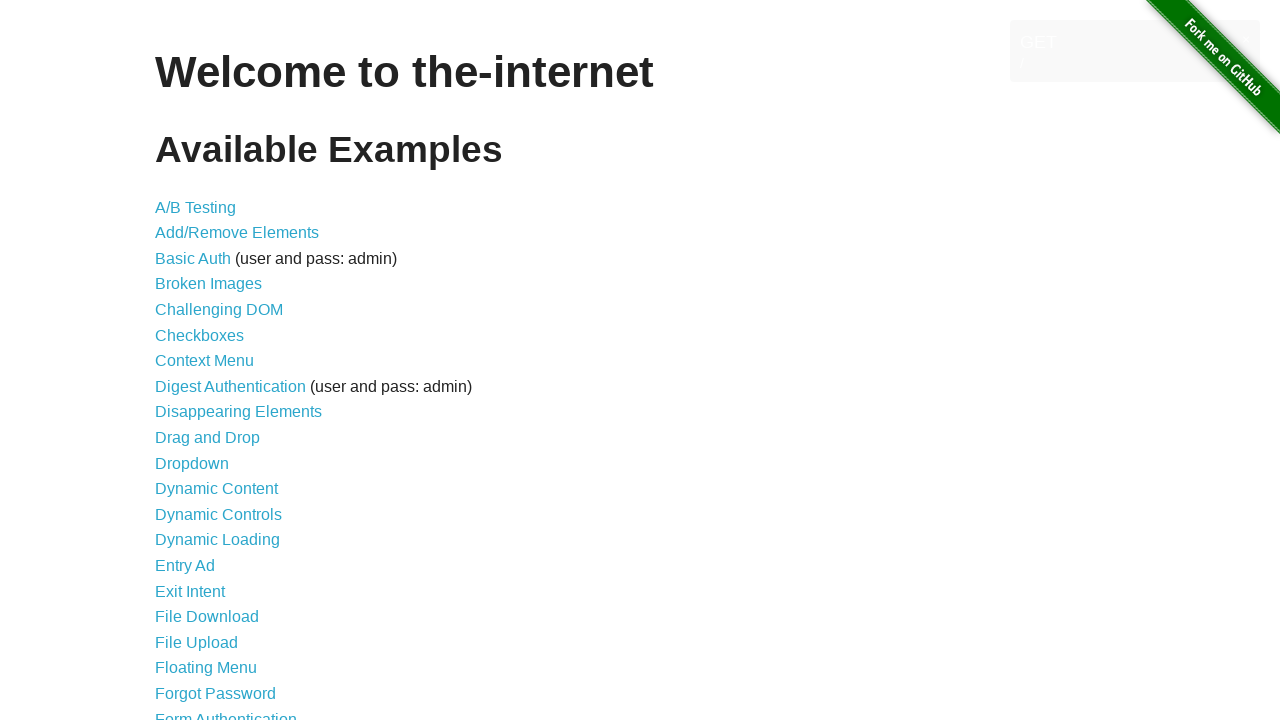

Displayed error growl notification
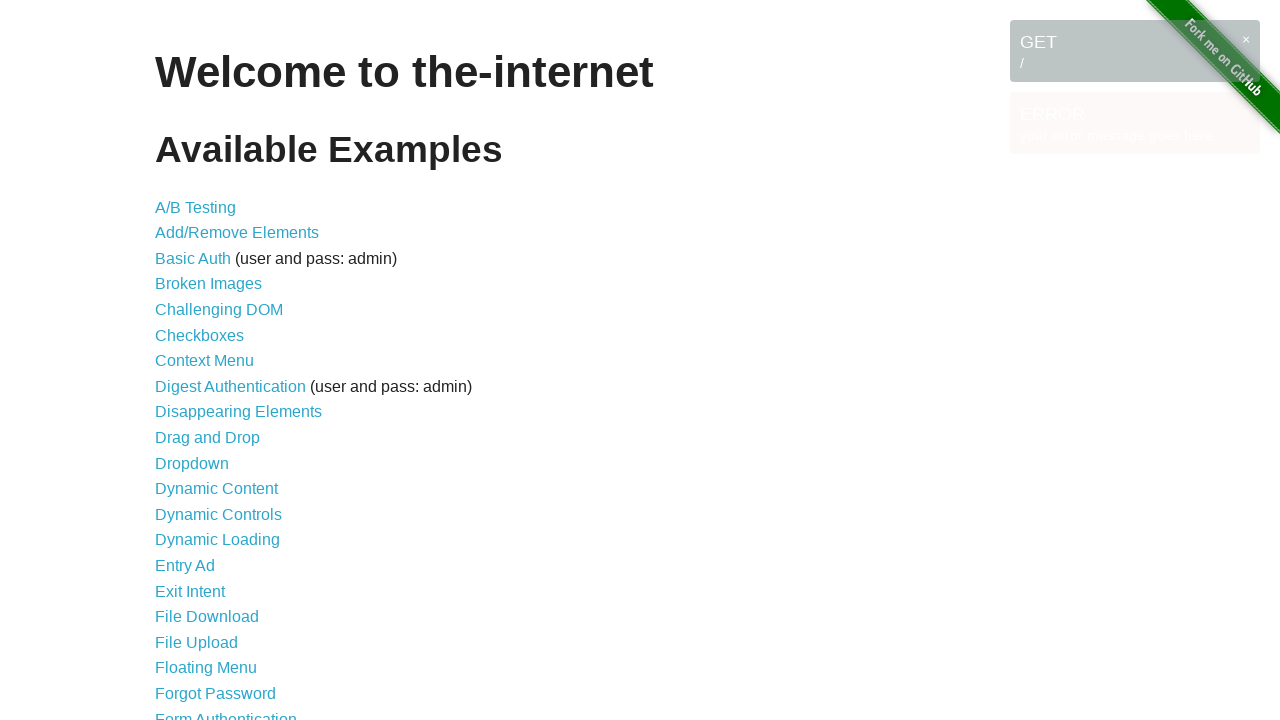

Displayed notice growl notification
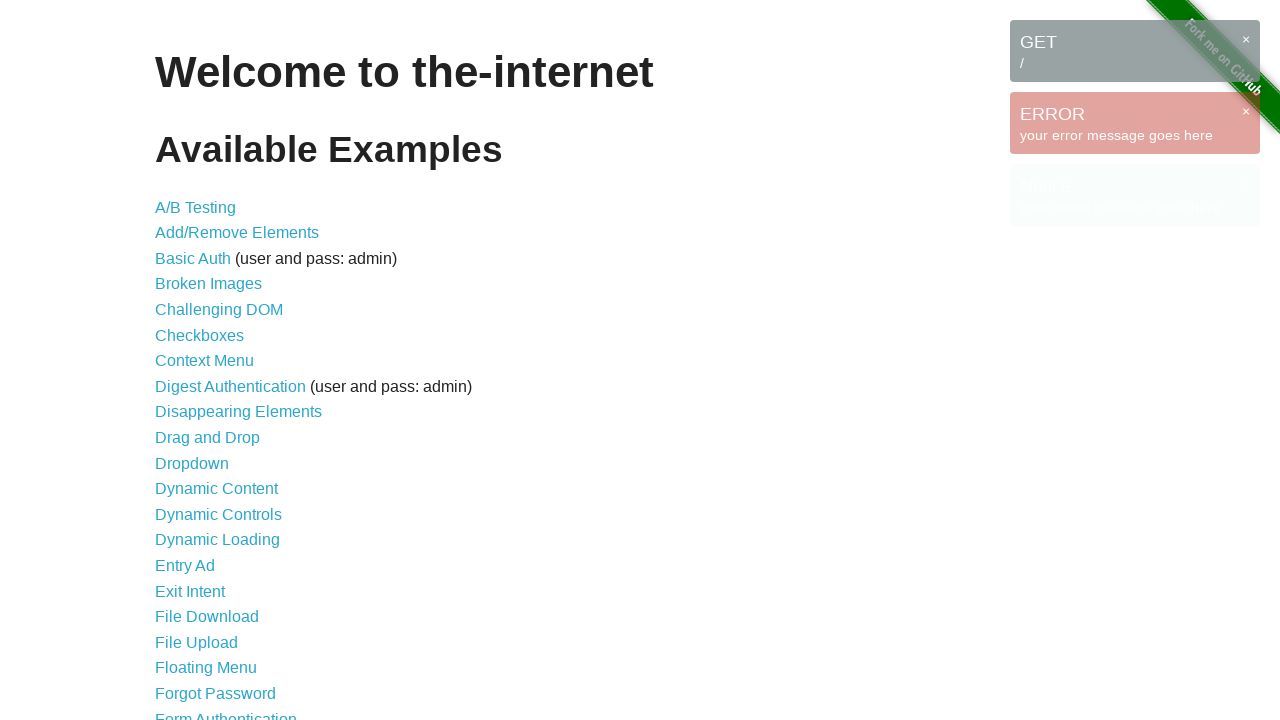

Displayed warning growl notification
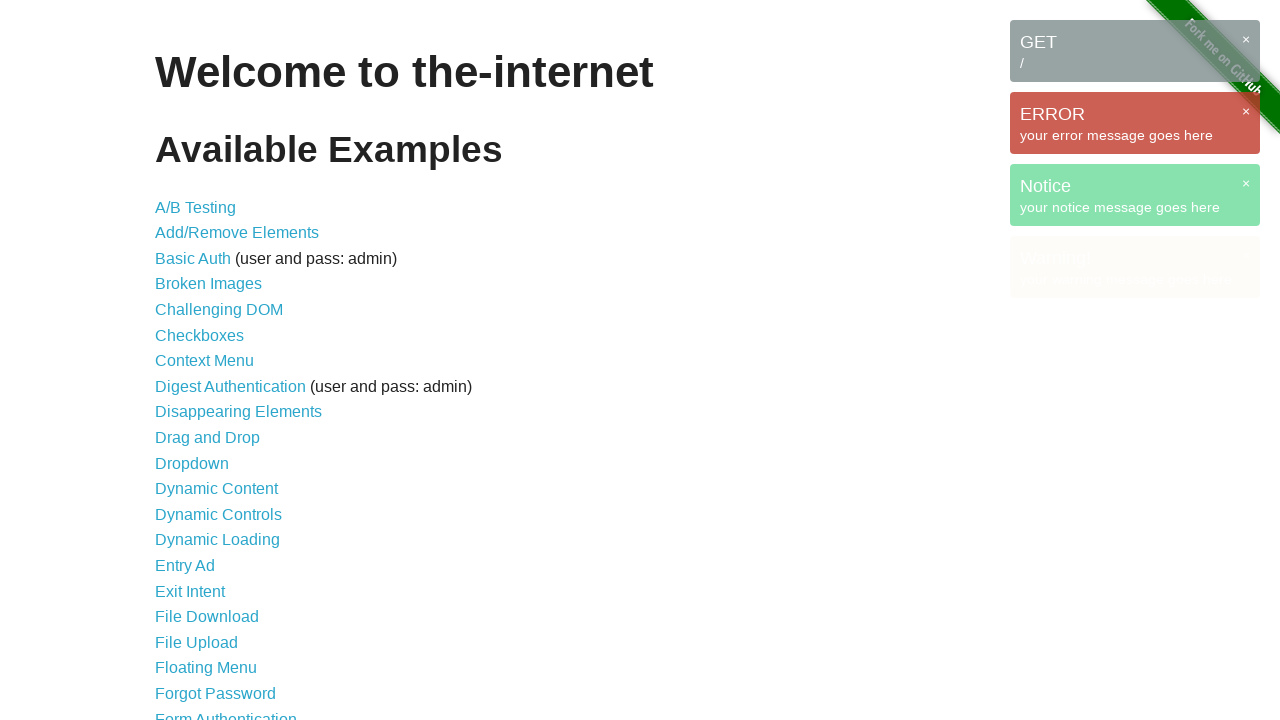

Waited for all growl notifications to be visible
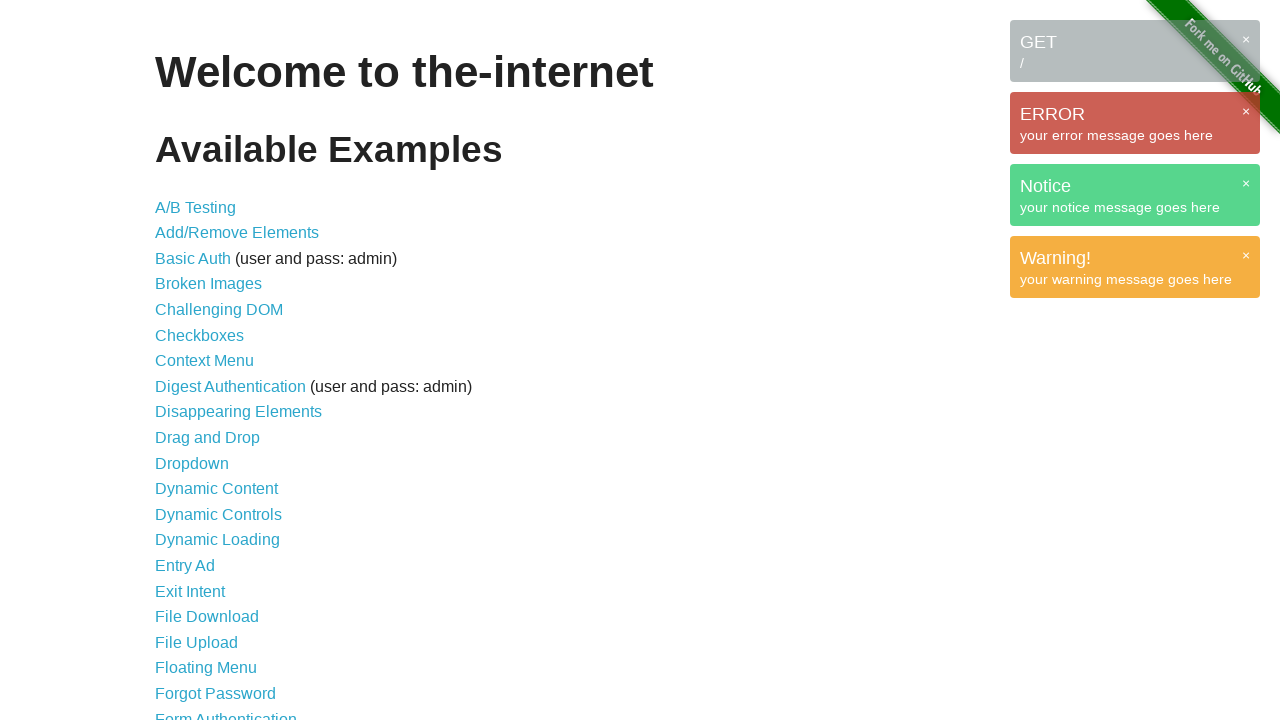

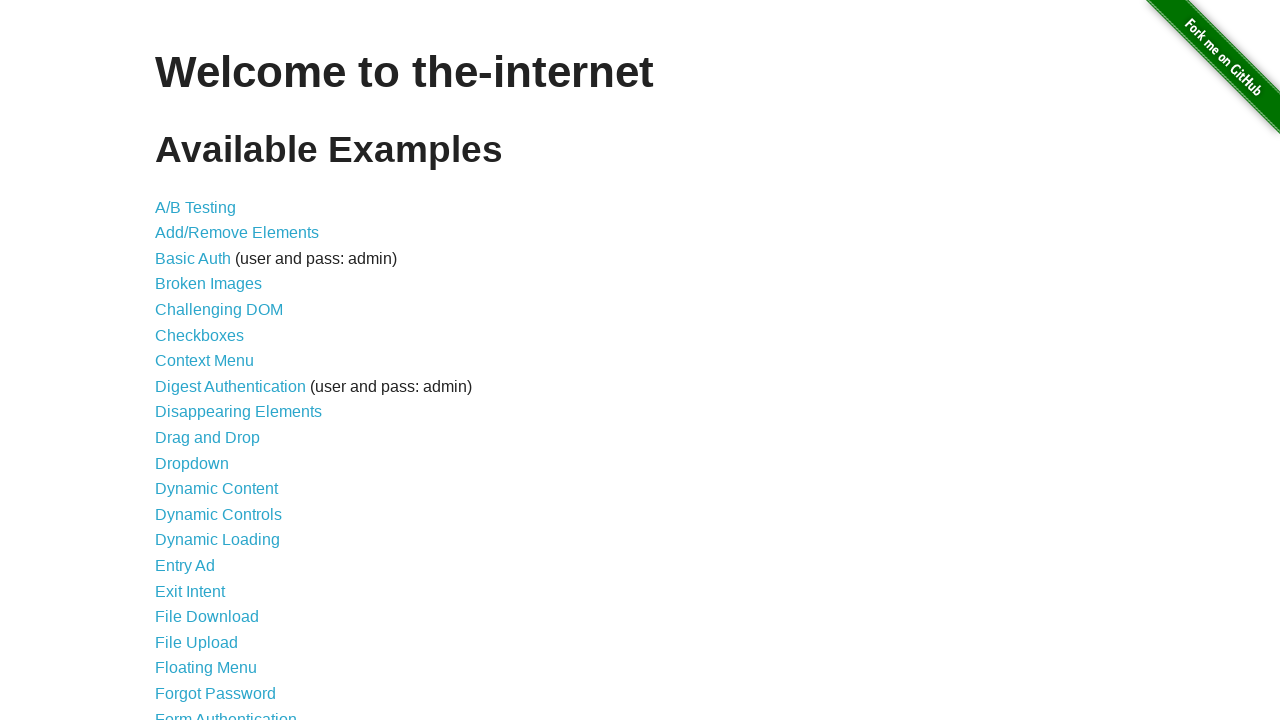